Navigates to the Walla.co.il homepage (Israeli news portal)

Starting URL: http://www.walla.co.il

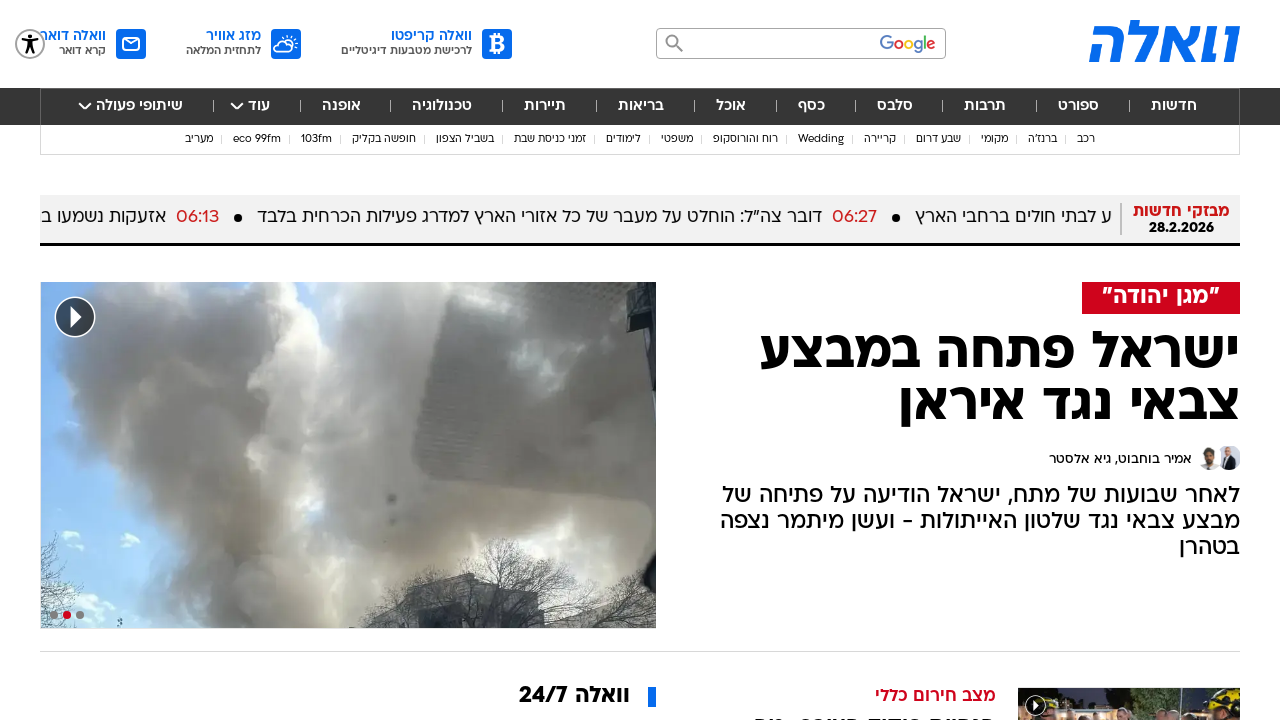

Waited for Walla.co.il homepage to fully load (domcontentloaded)
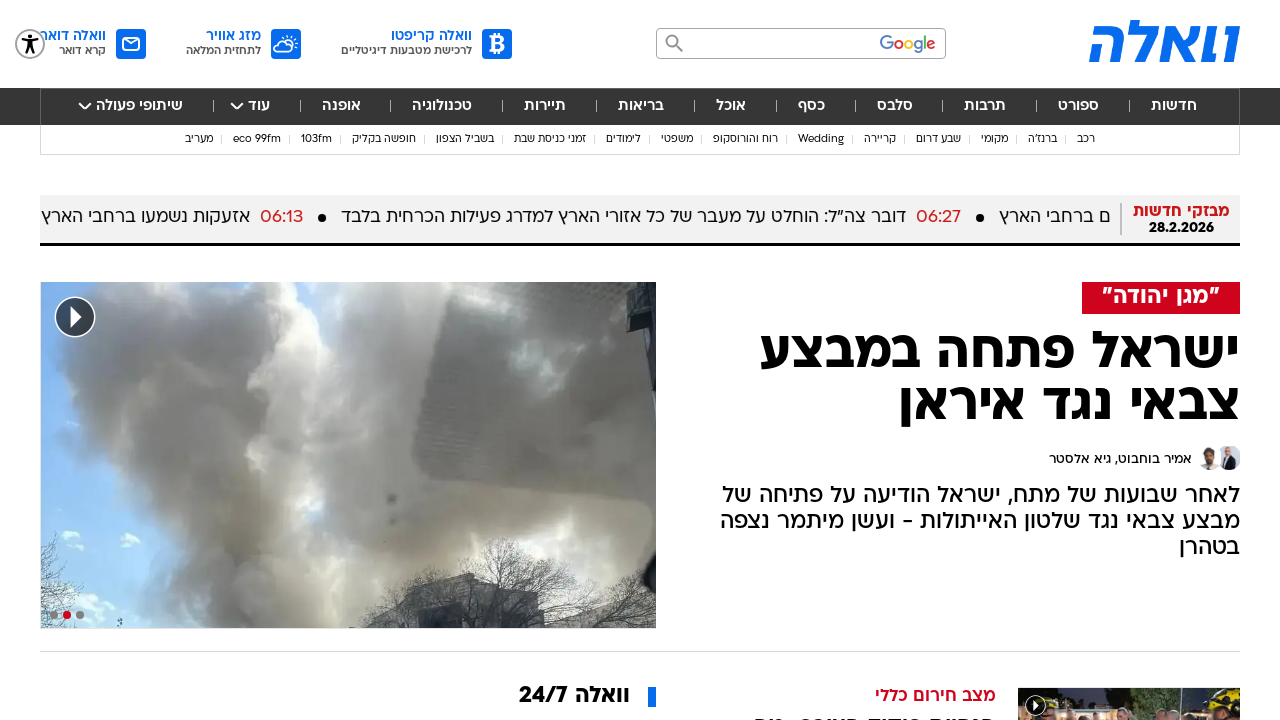

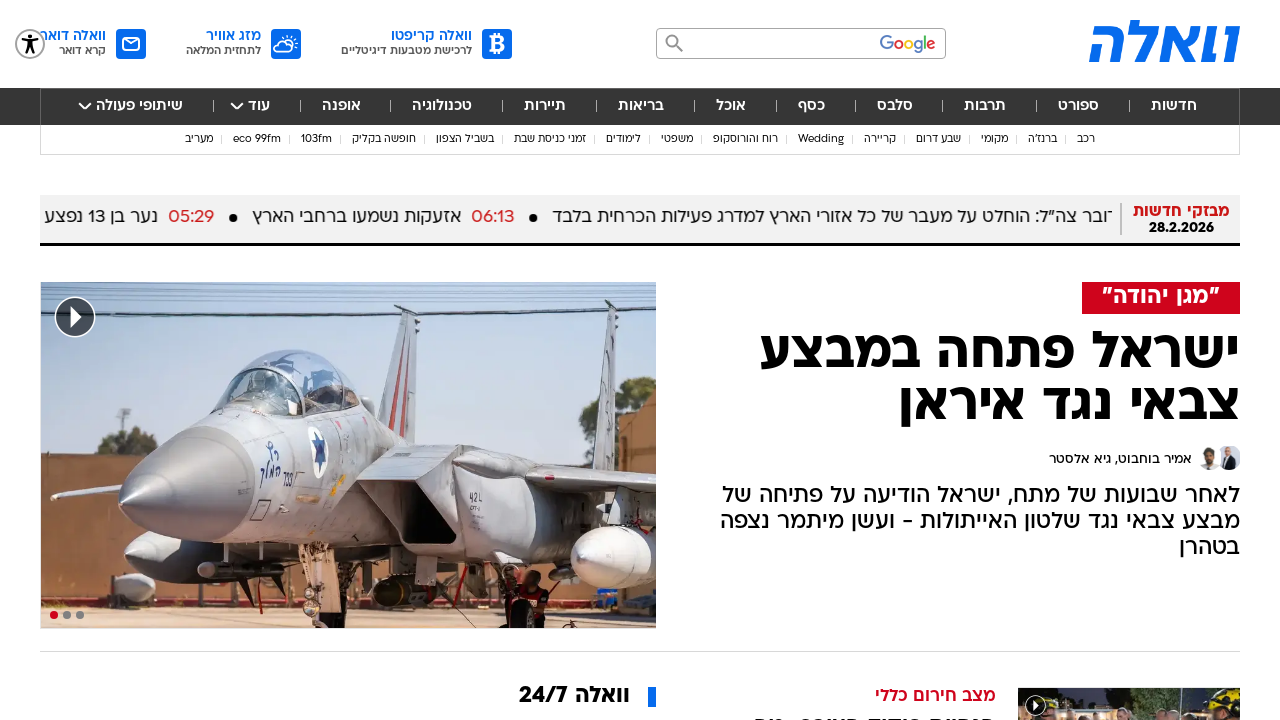